Verifies that the home page loads with a visible slider, then navigates to the Test Cases page by clicking the test cases link and verifies the test cases page header is visible.

Starting URL: https://automationexercise.com/

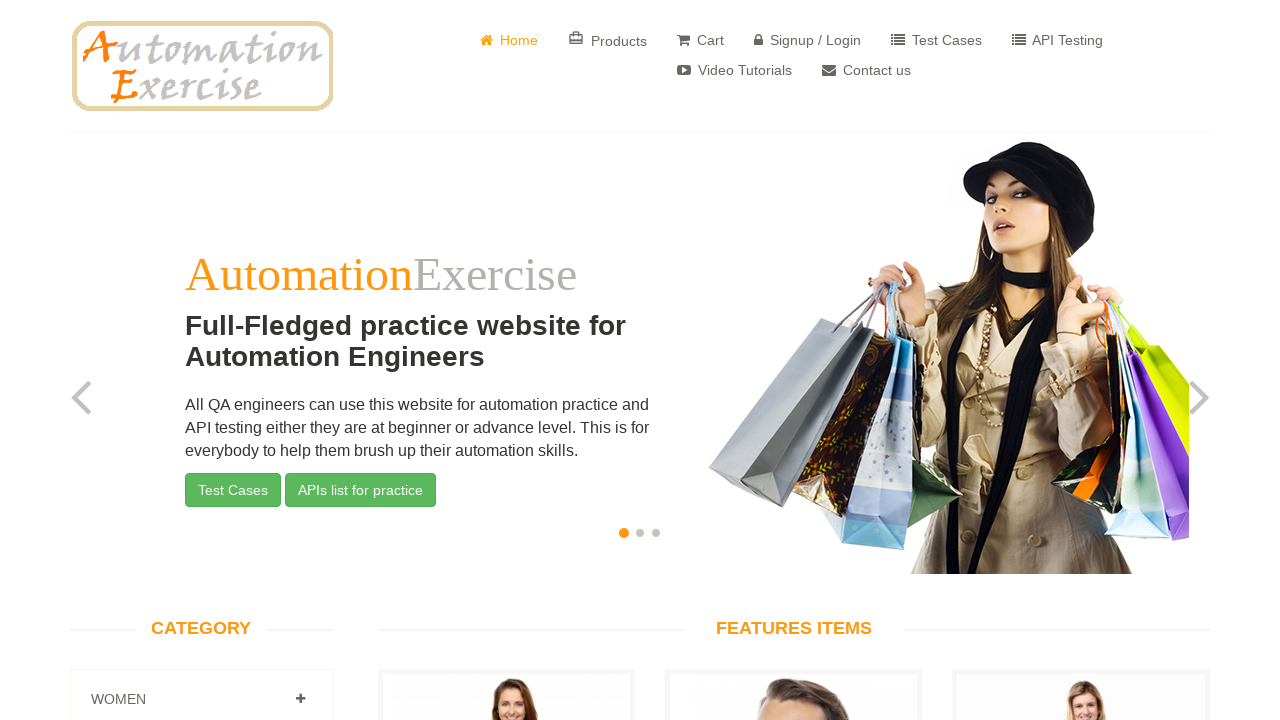

Home page loaded with visible slider carousel
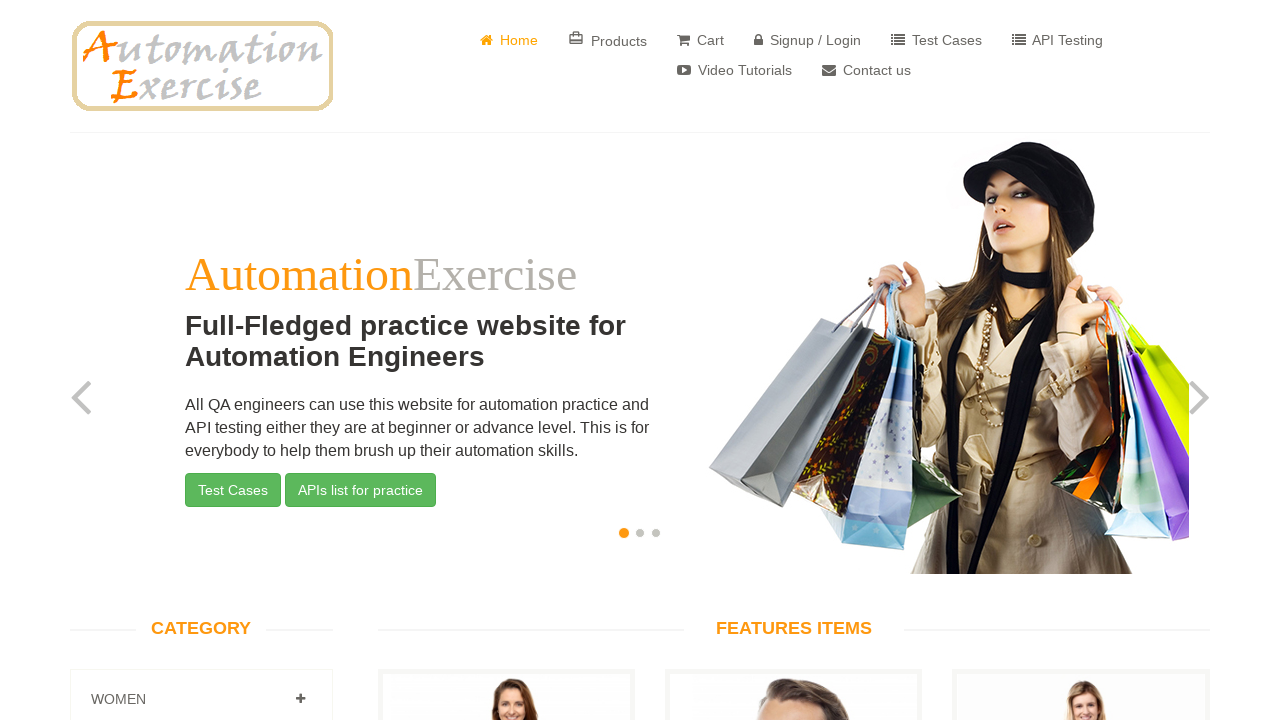

Clicked Test Cases link in navigation at (936, 40) on a[href='/test_cases']
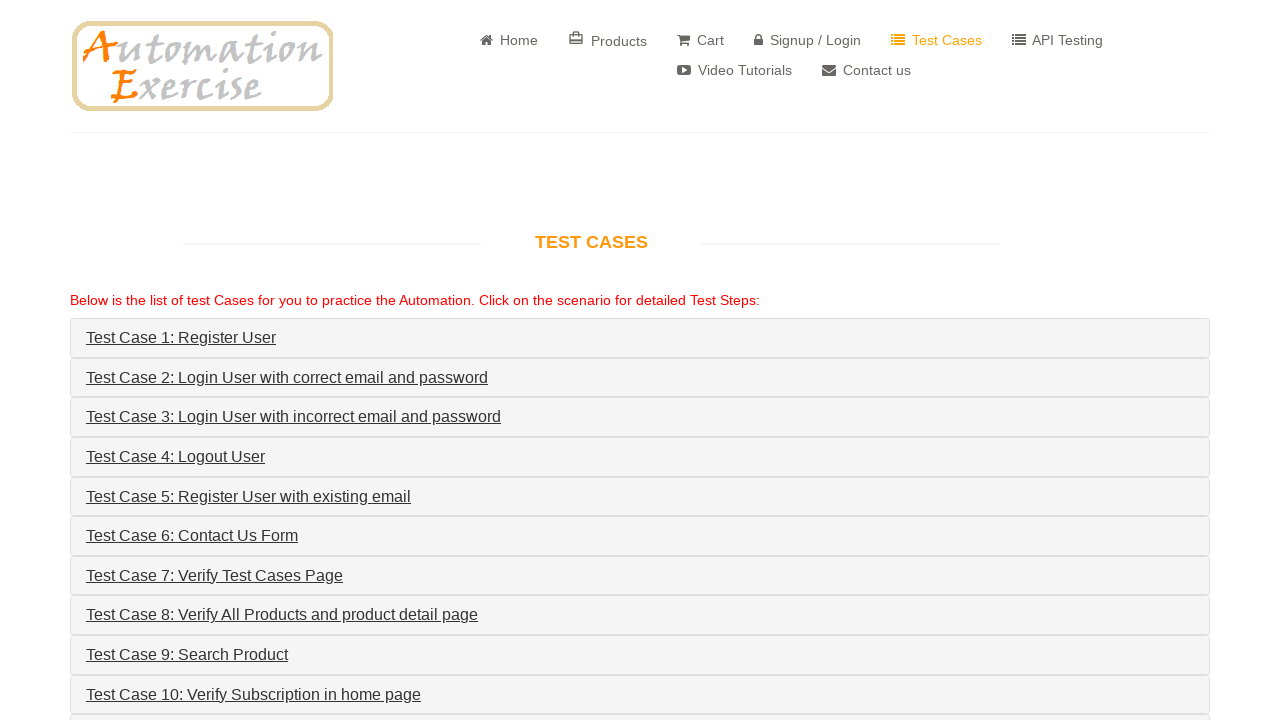

Test Cases page header is now visible
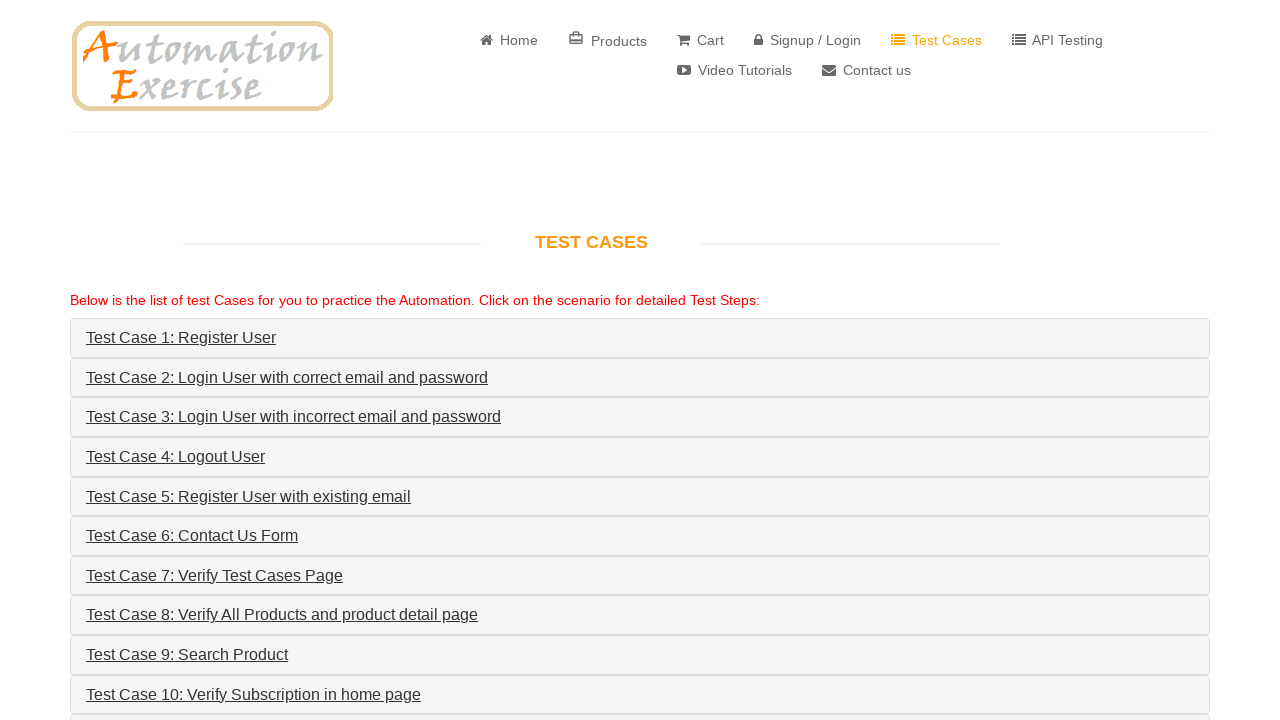

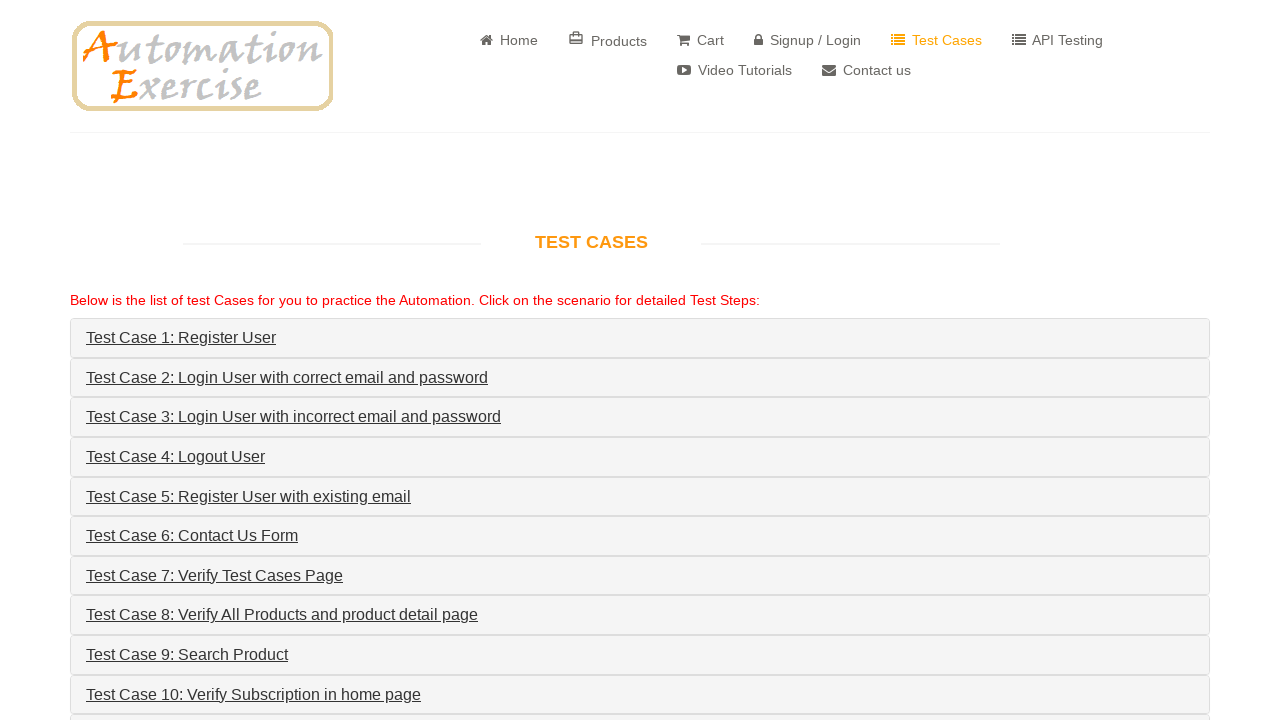